Tests number input functionality by entering a number, clicking result button, verifying the displayed text, and clearing the result

Starting URL: https://kristinek.github.io/site/examples/actions

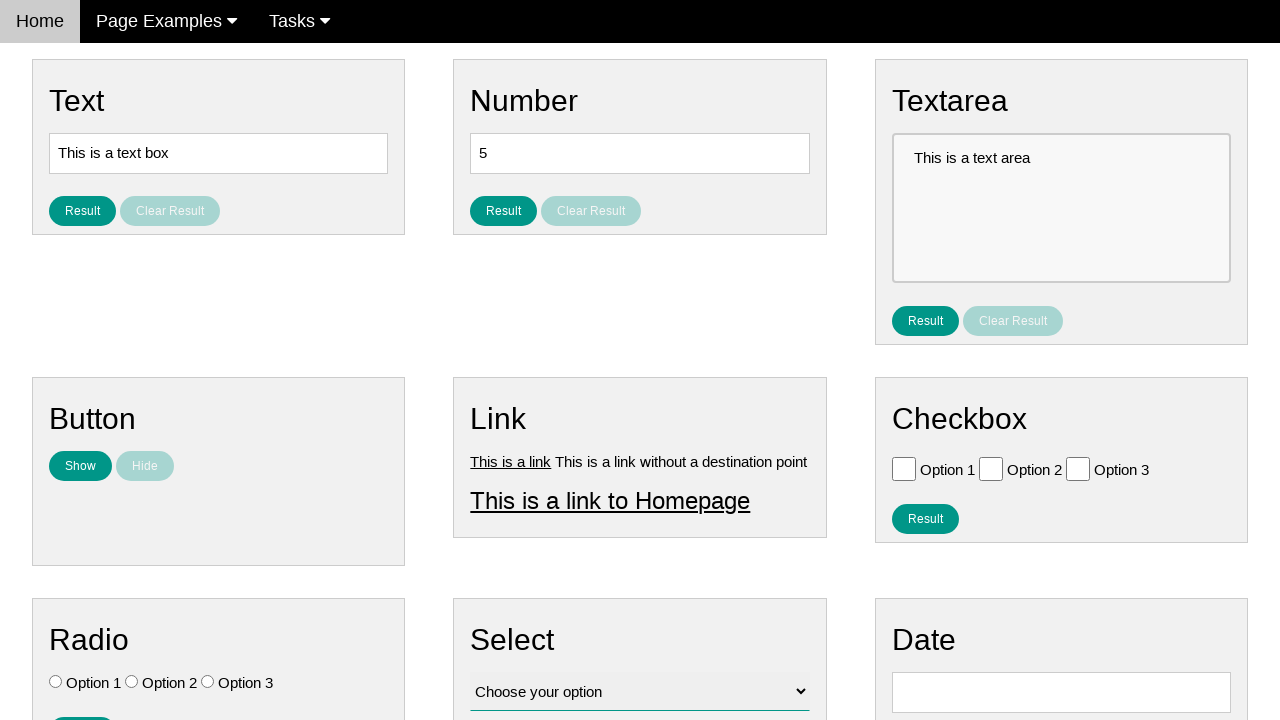

Cleared the number input field on #number
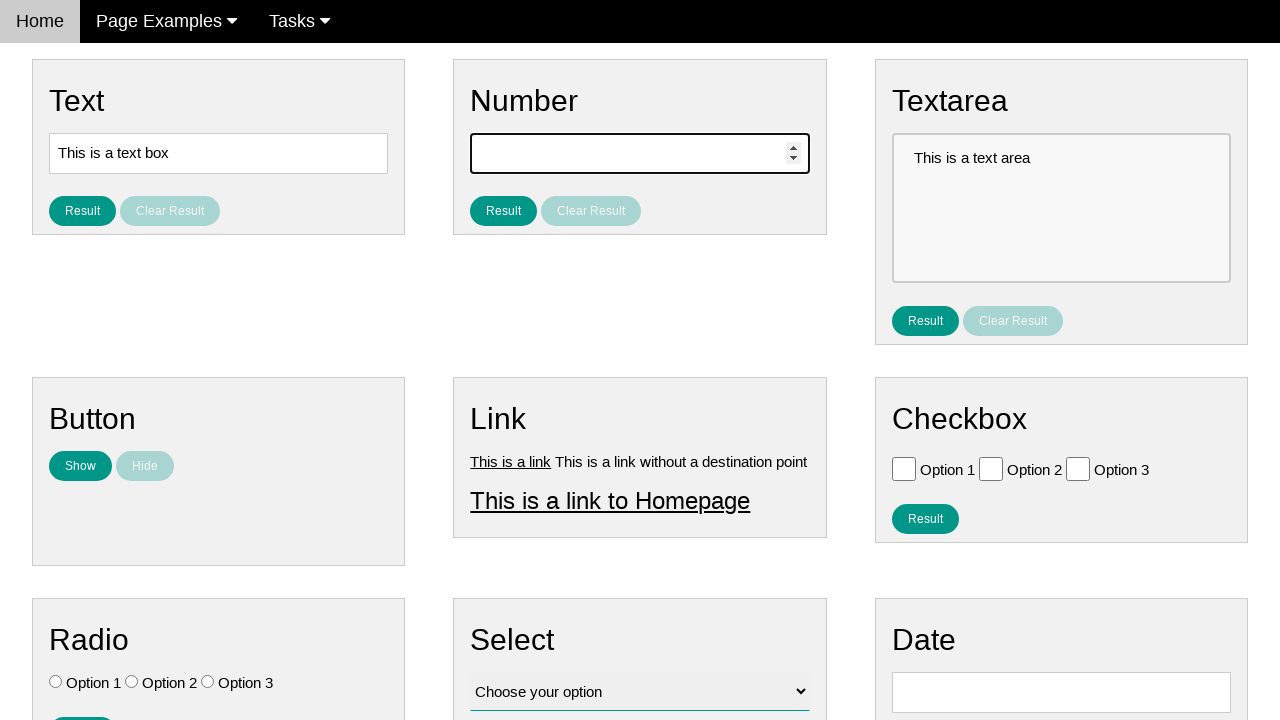

Entered '123' into the number field on #number
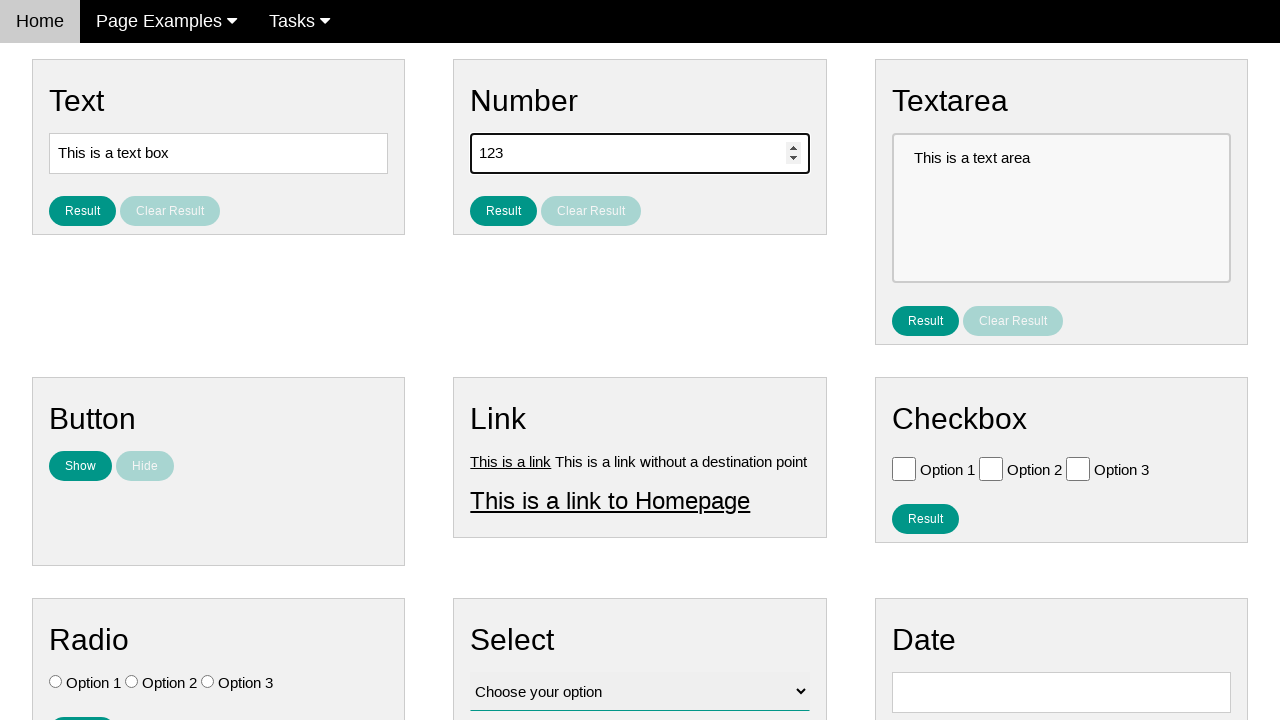

Clicked the Result button at (504, 211) on #result_button_number
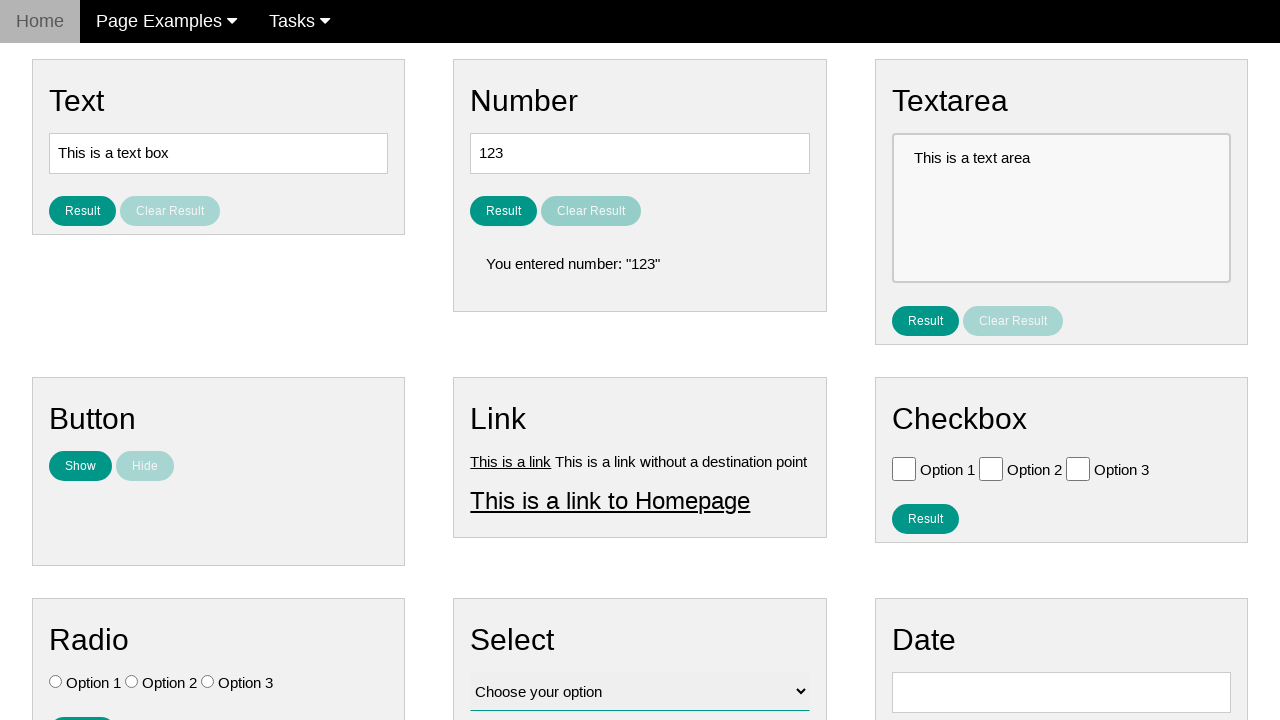

Result text became visible
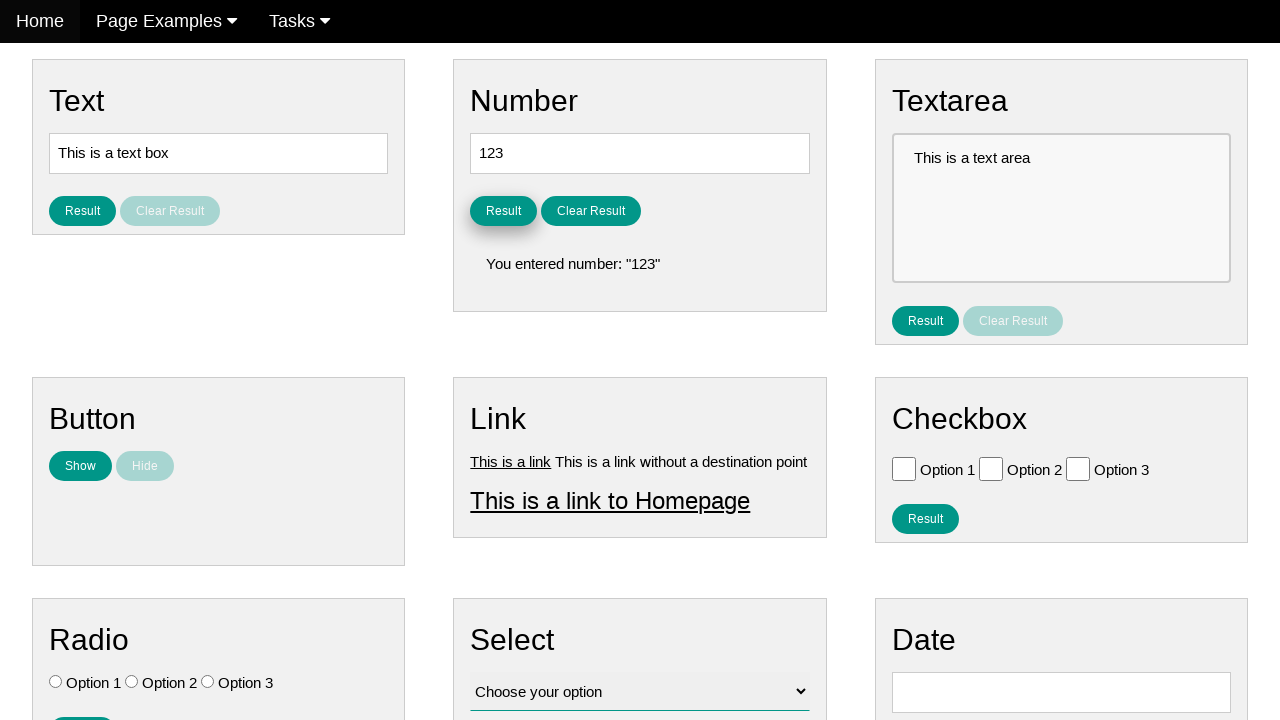

Clicked the Clear Result button at (591, 211) on #clear_result_button_number
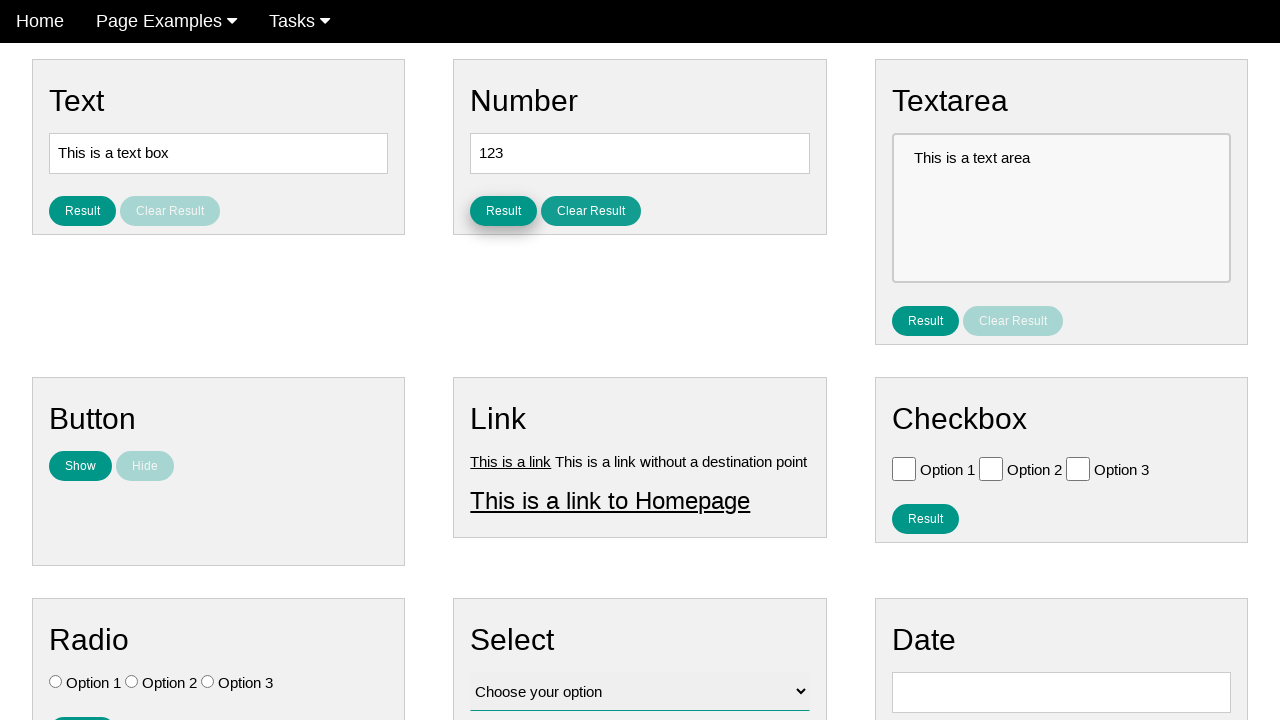

Result text was cleared and hidden
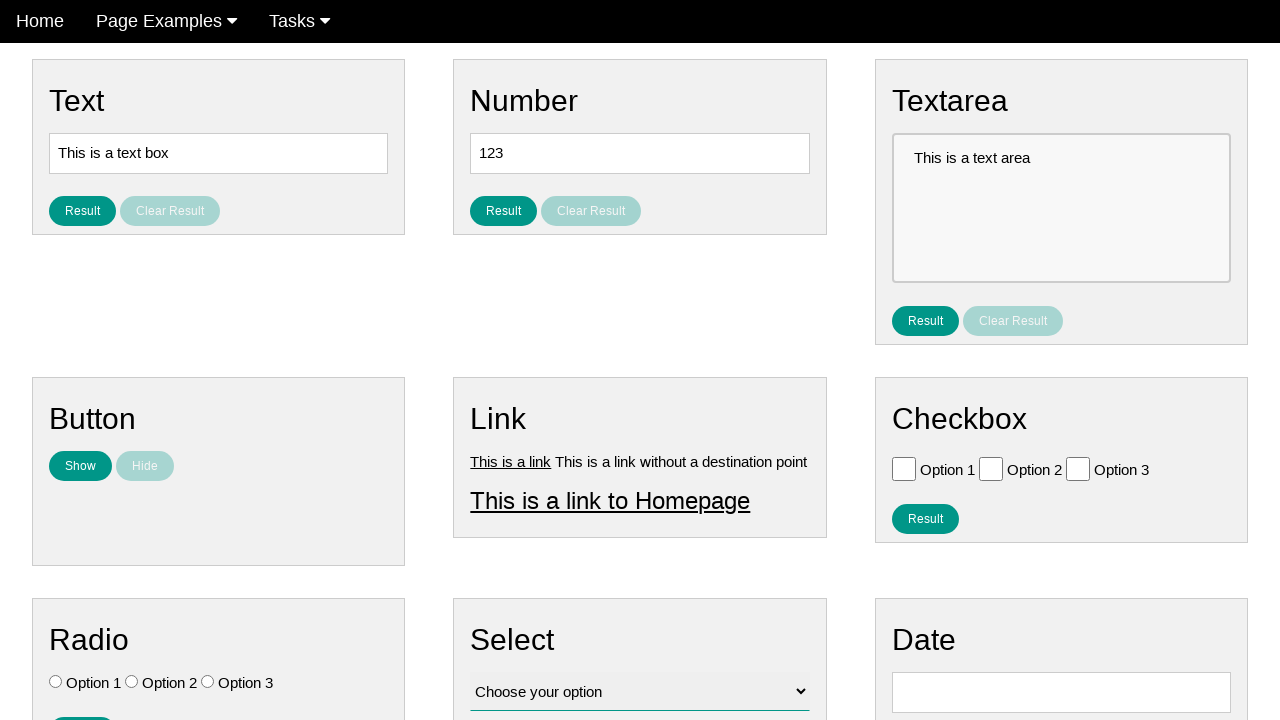

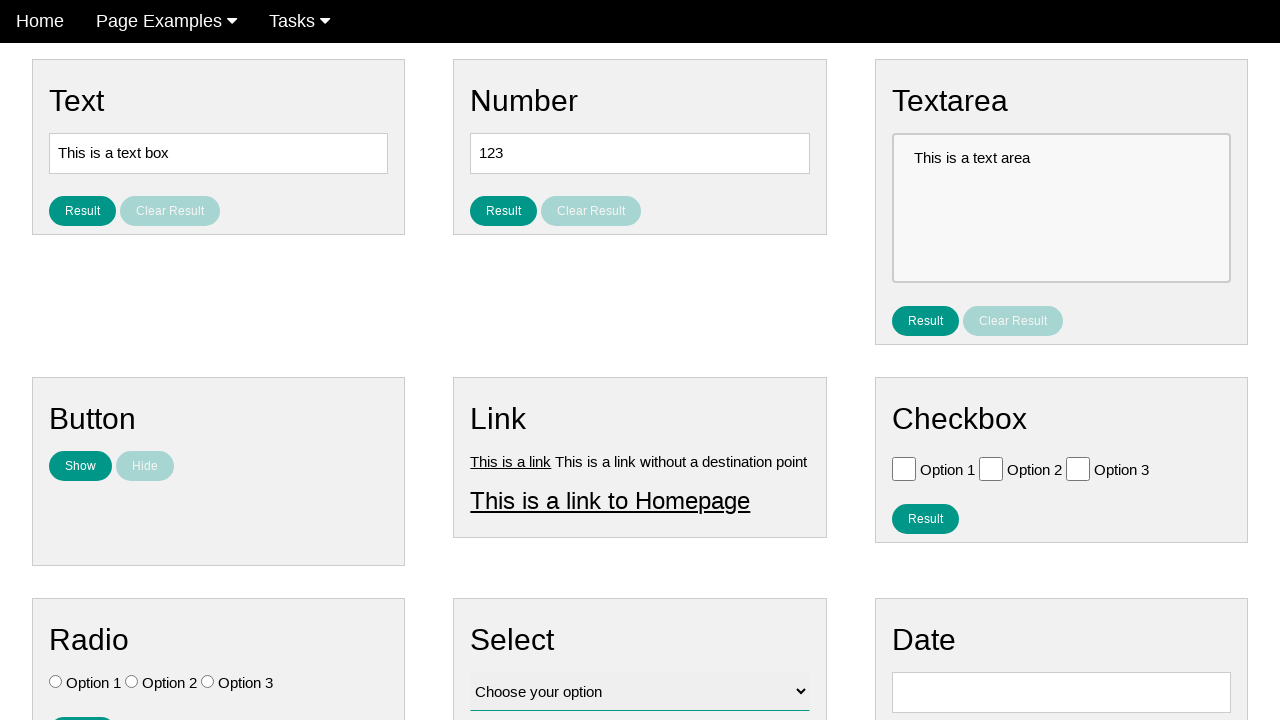